Tests window handling by clicking a link that opens a new tab, switching to the new tab to verify its heading, then switching back to the original tab to verify its heading.

Starting URL: https://the-internet.herokuapp.com/iframe

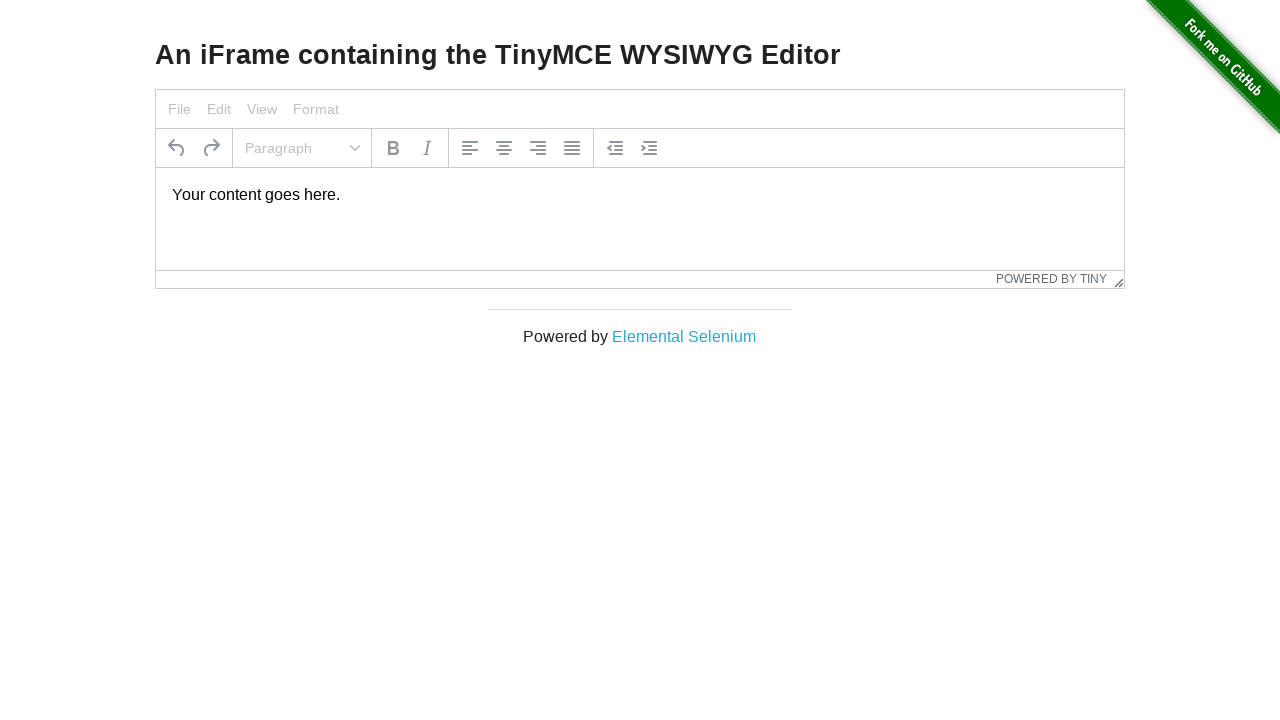

Clicked 'Elemental Selenium' link to open new tab at (684, 336) on text=Elemental Selenium
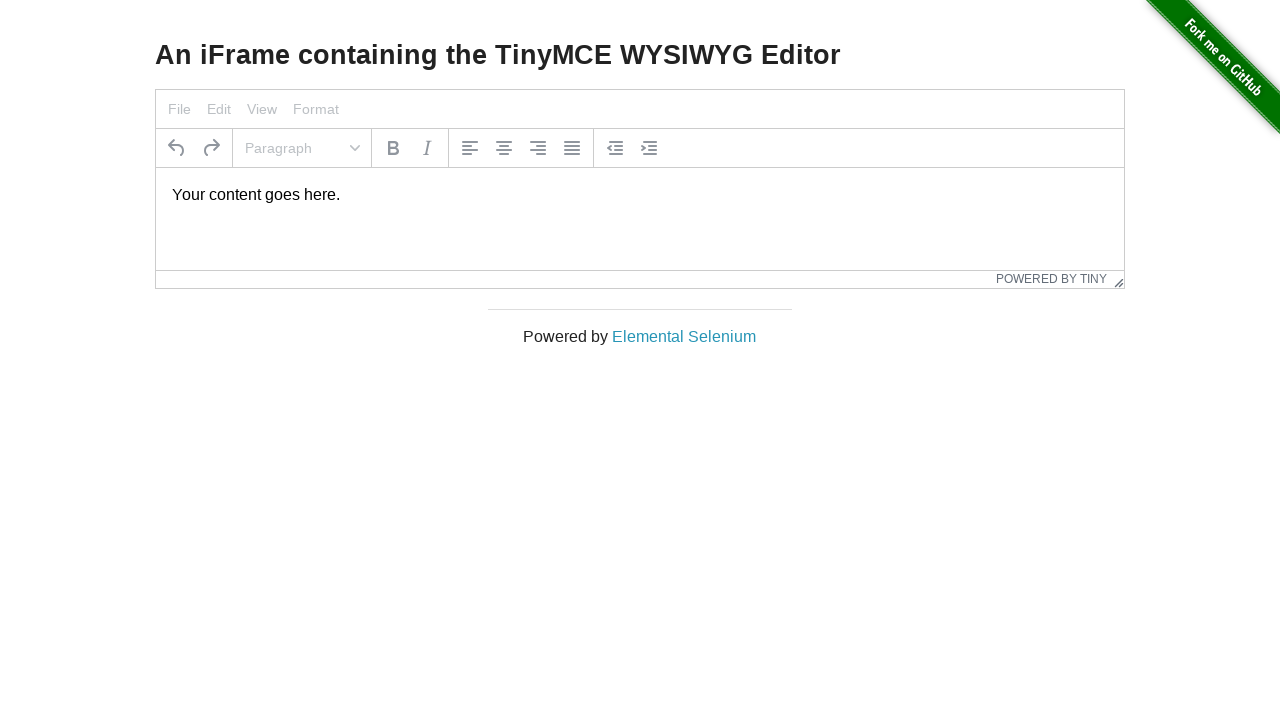

New tab opened and reference obtained
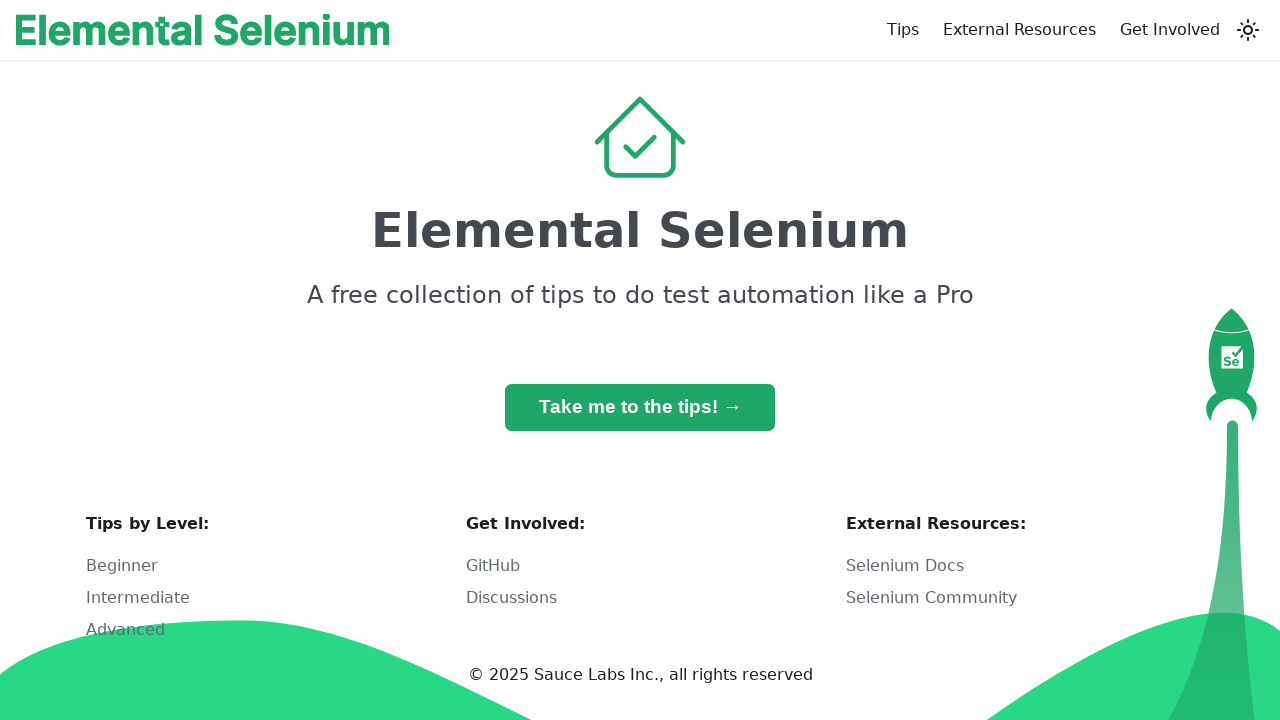

New tab page loaded completely
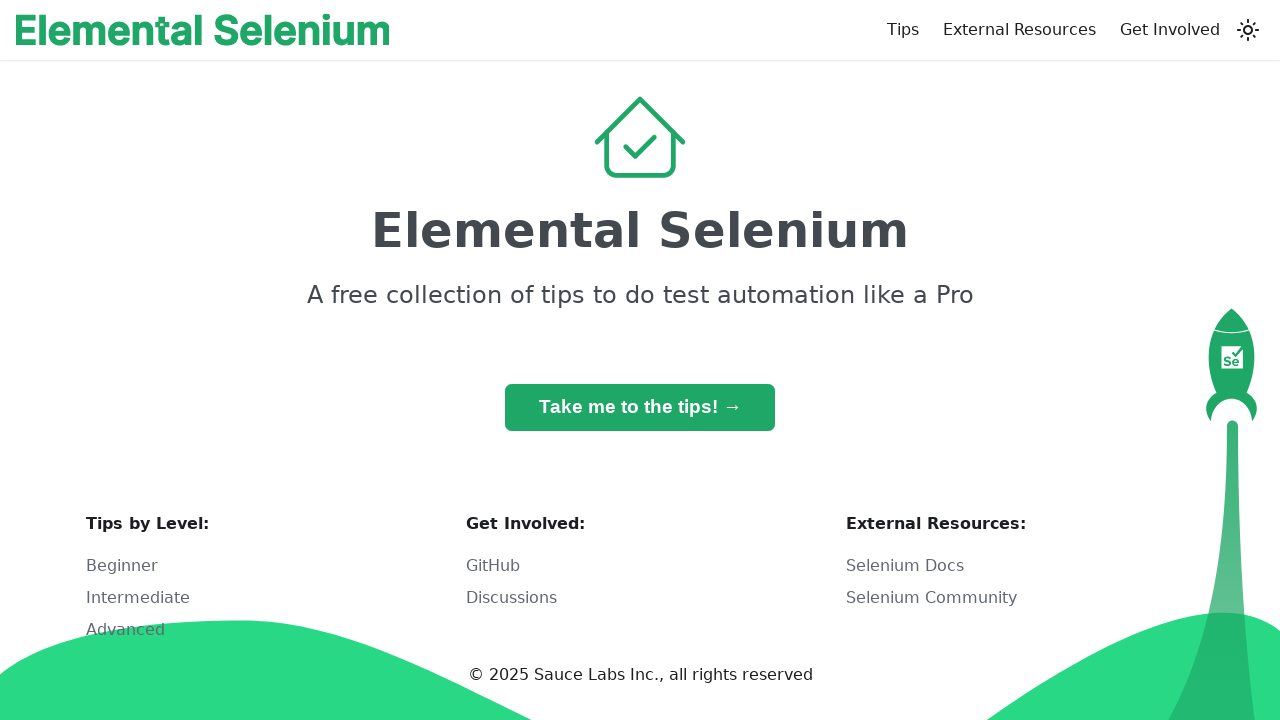

Retrieved heading text from new tab: 'Elemental Selenium'
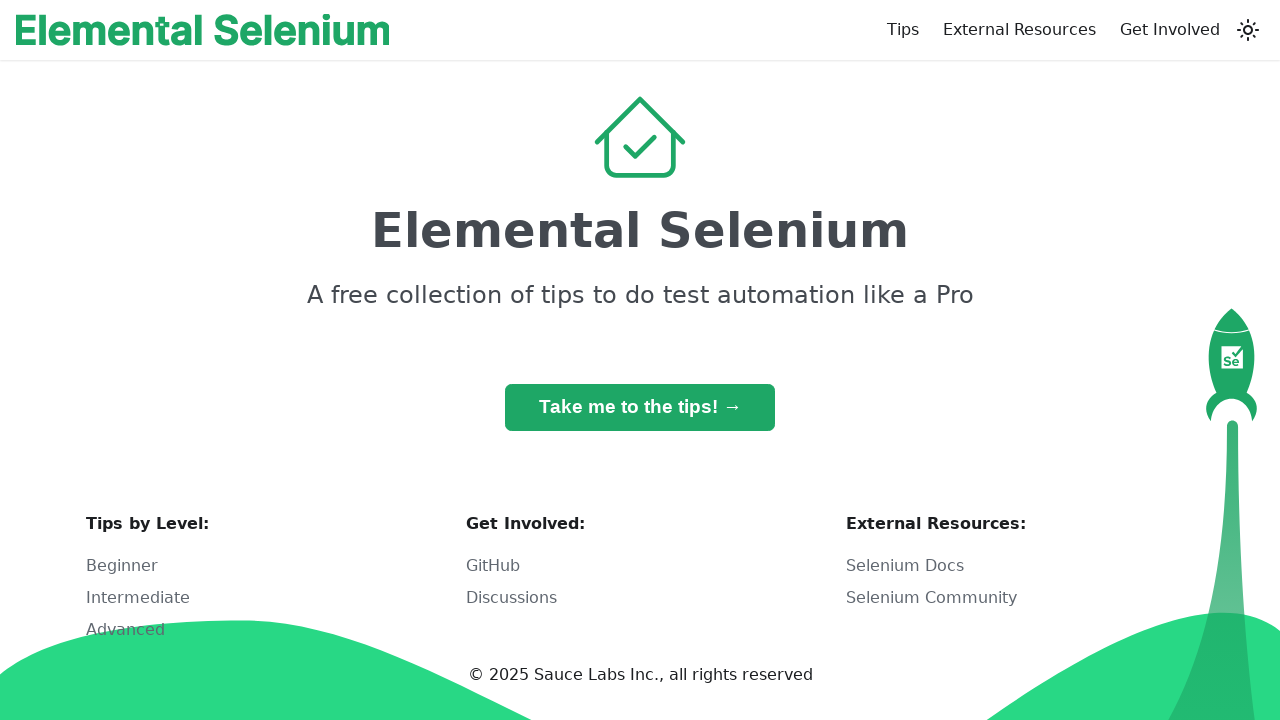

Verified new tab heading matches expected text
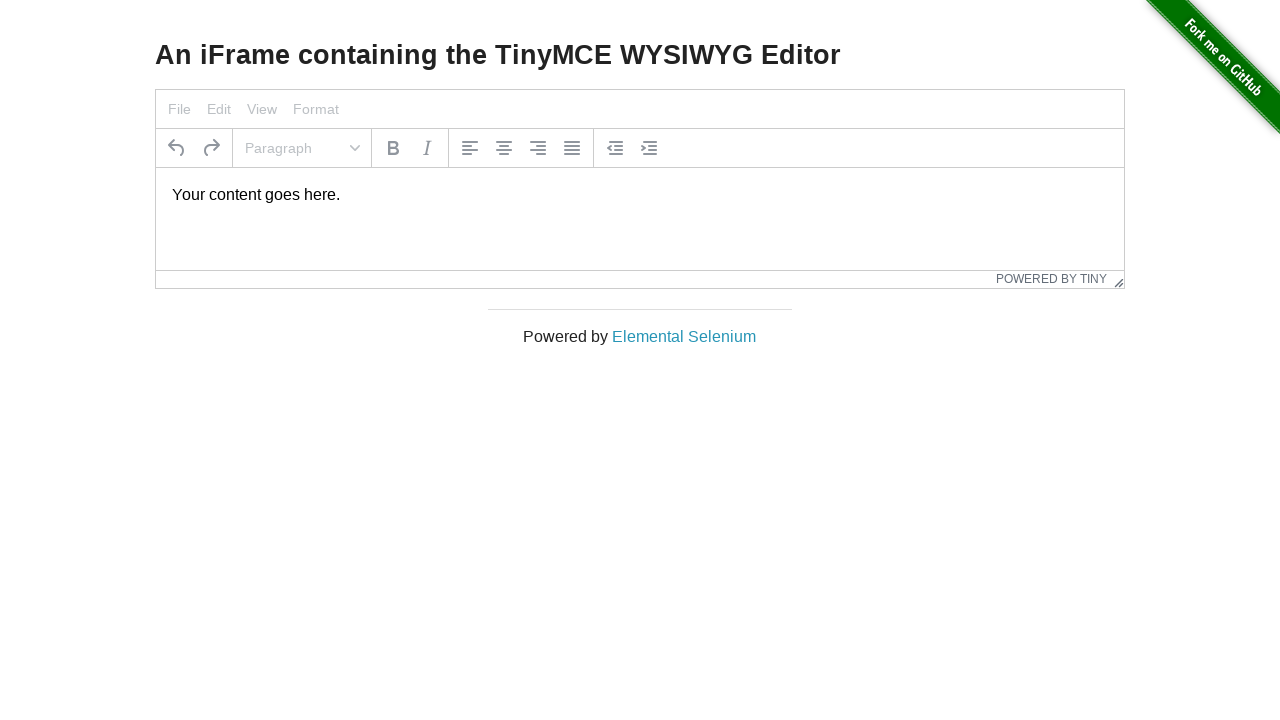

Retrieved heading text from original tab
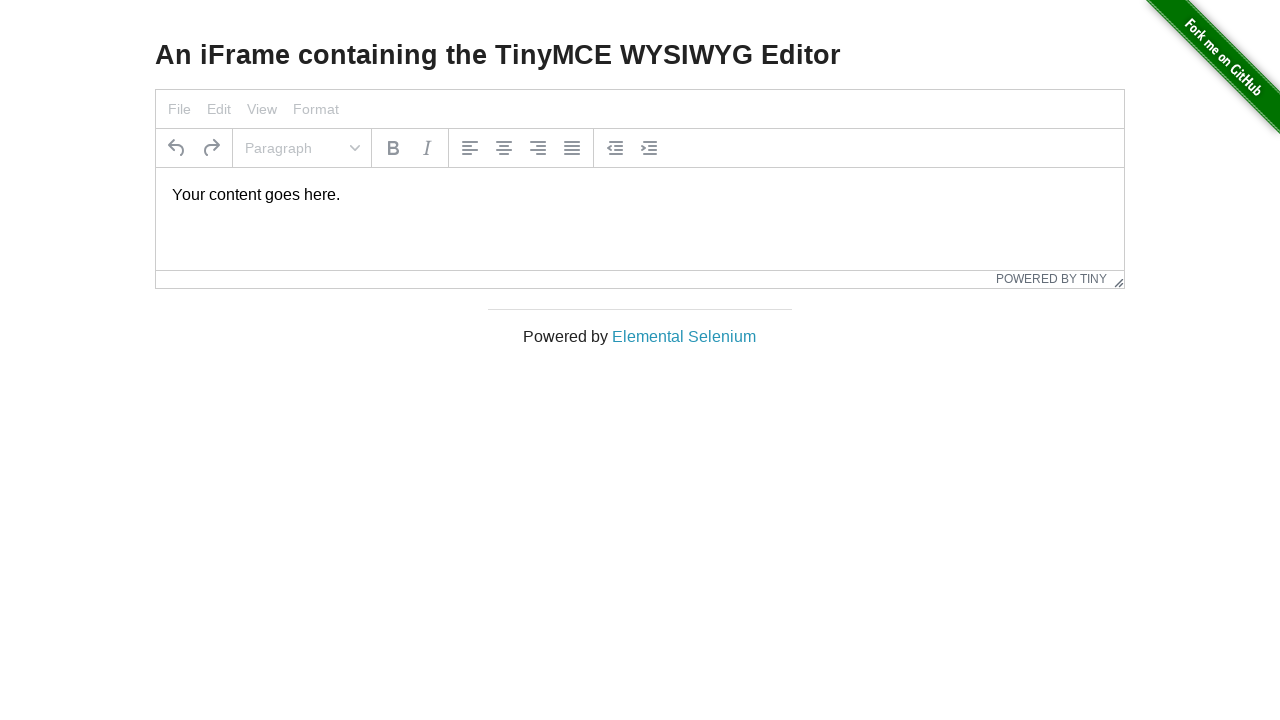

Verified original tab heading matches expected text
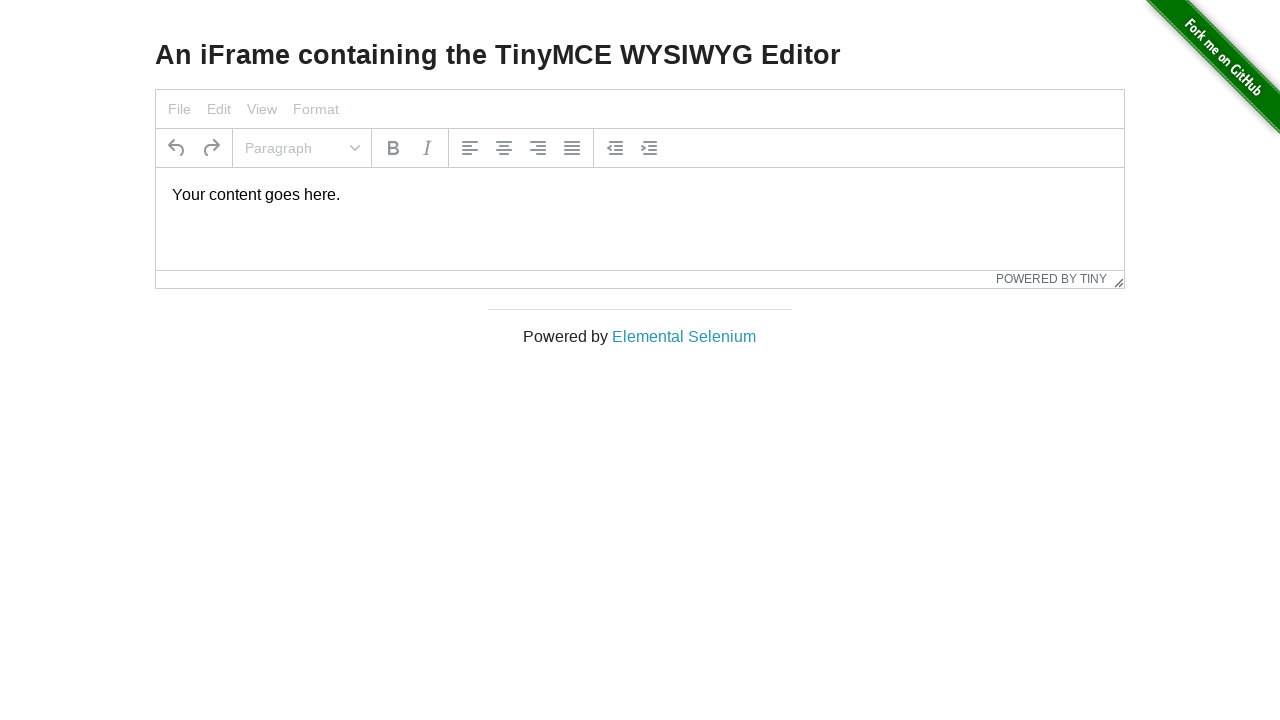

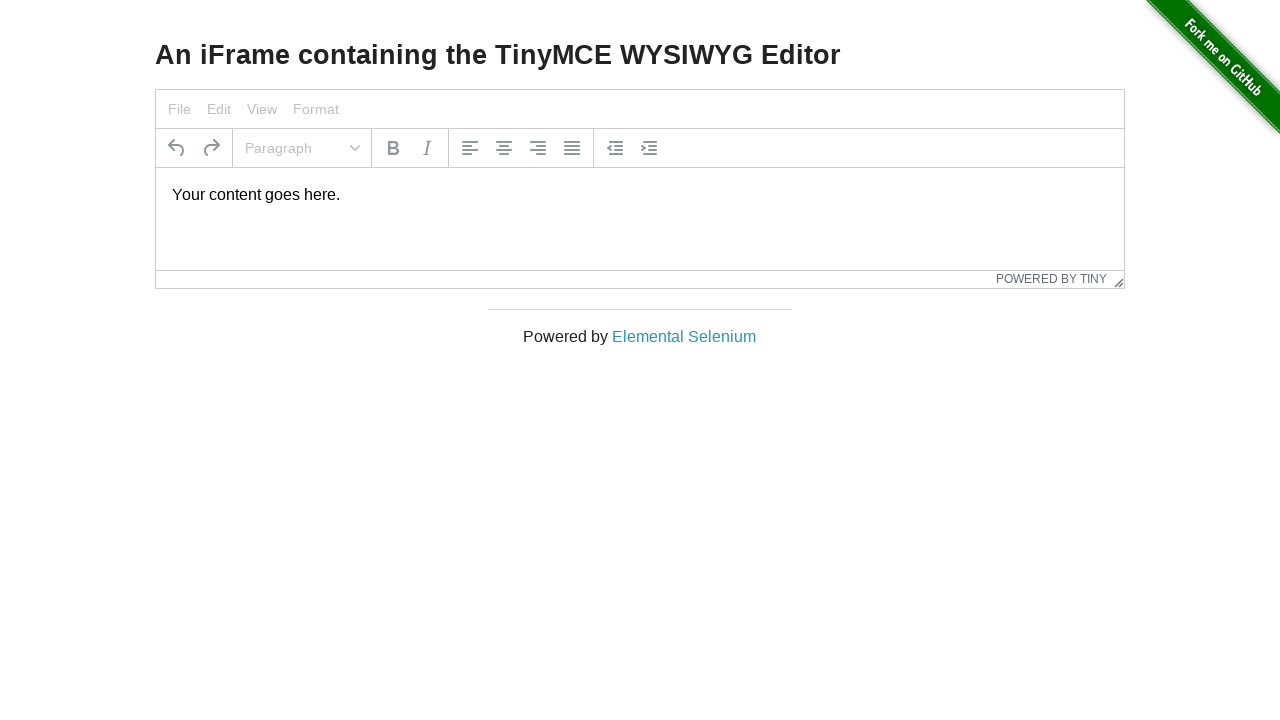